Tests clicking a button that triggers a prompt dialog, entering text, and verifying the entered text appears in the result

Starting URL: https://demoqa.com/alerts

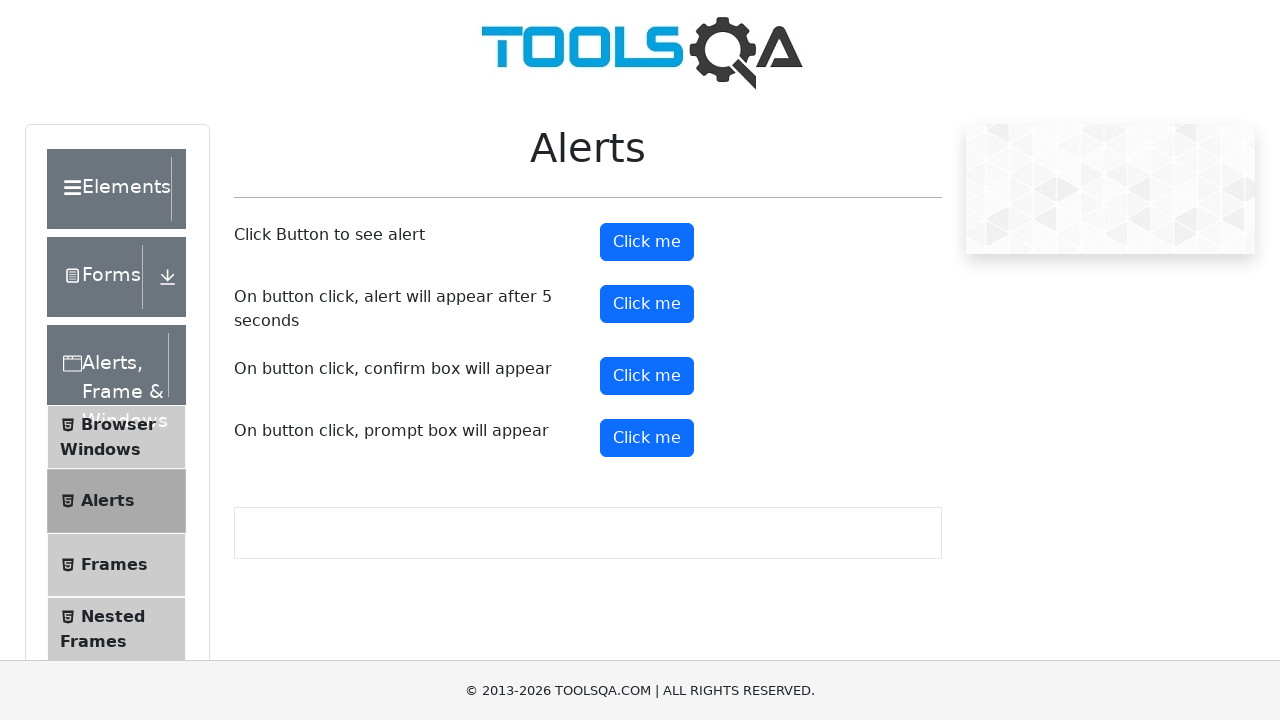

Set up prompt dialog handler to accept input 'TestUser2024'
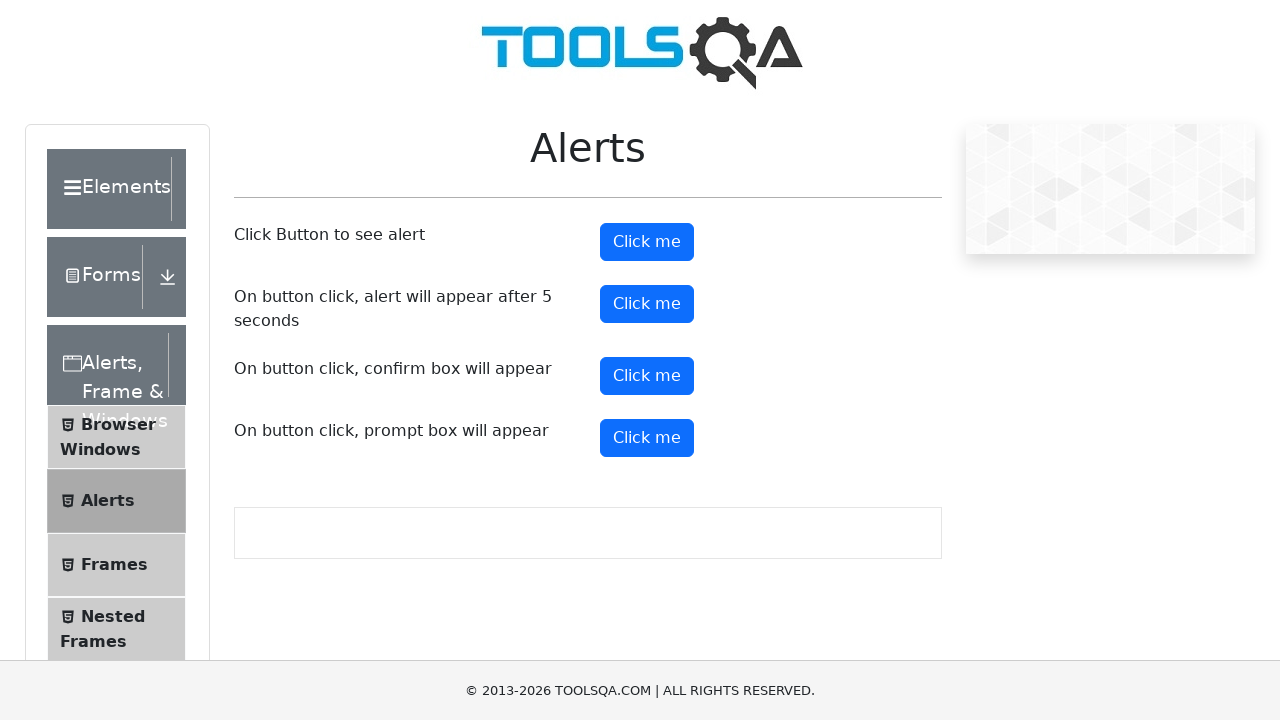

Clicked the prompt button to trigger dialog at (647, 438) on #promtButton
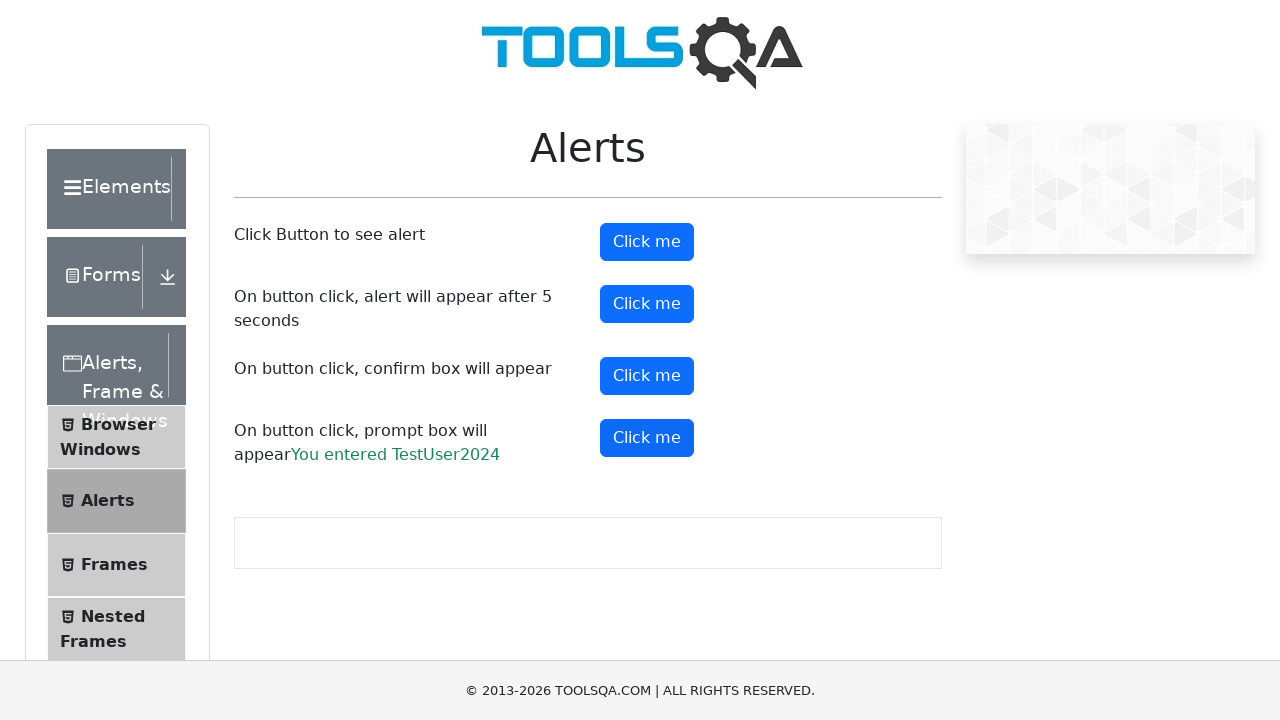

Prompt result element appeared on the page
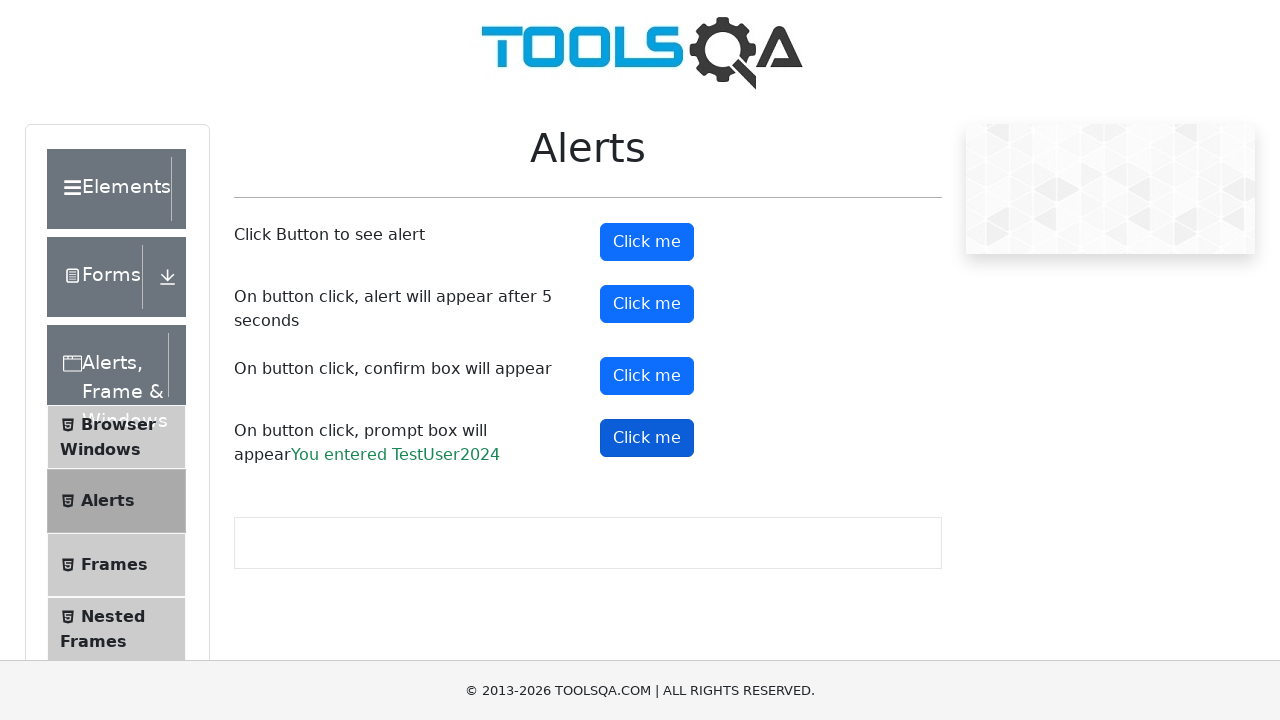

Retrieved text content from prompt result element
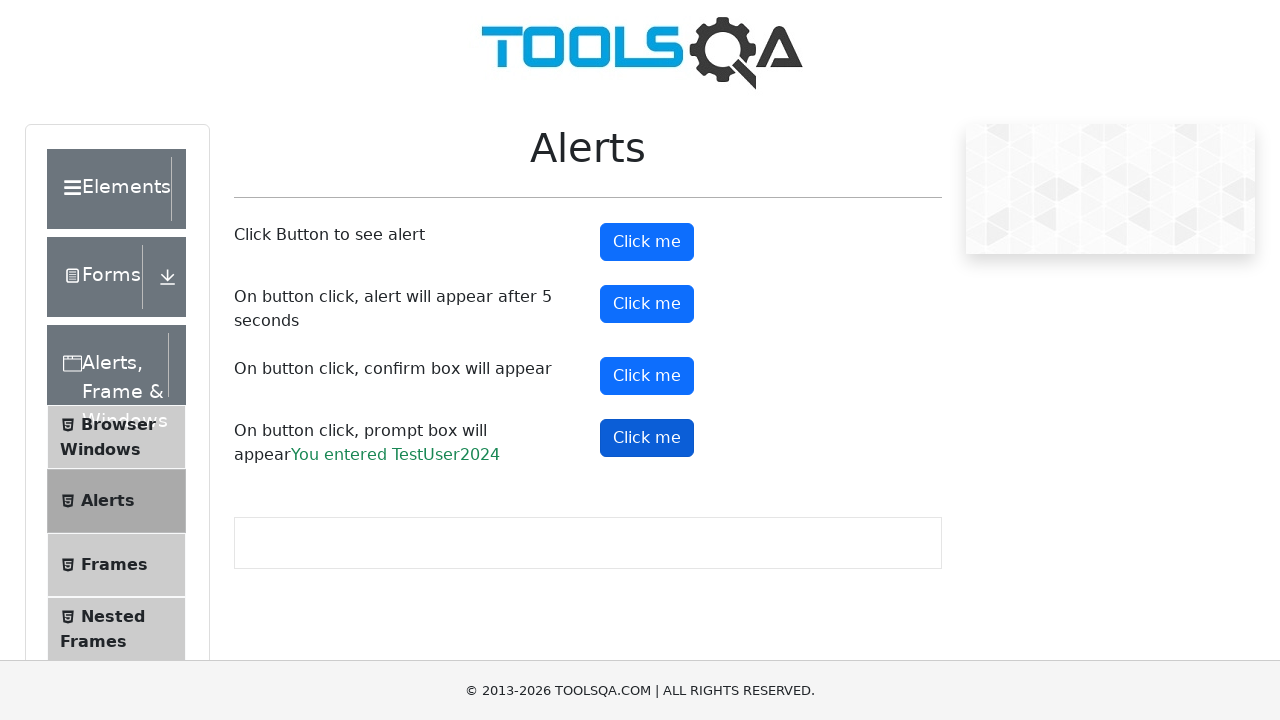

Verified that entered text 'TestUser2024' appears in the result
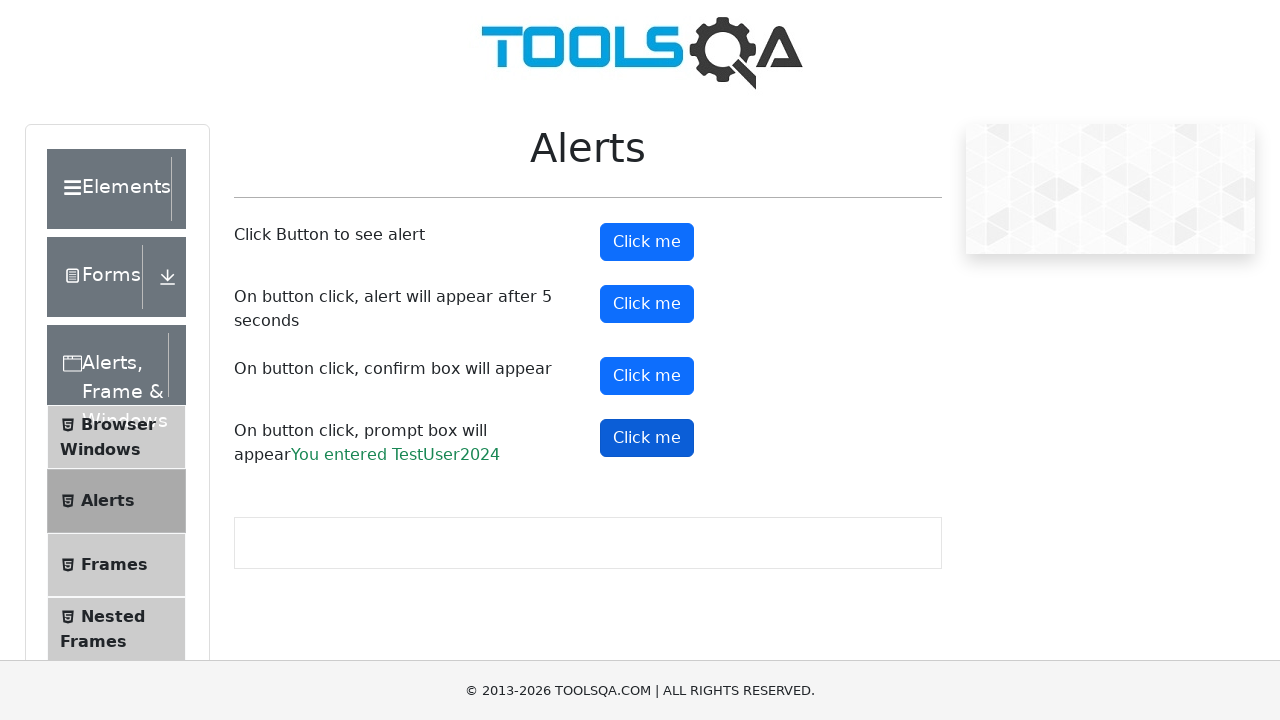

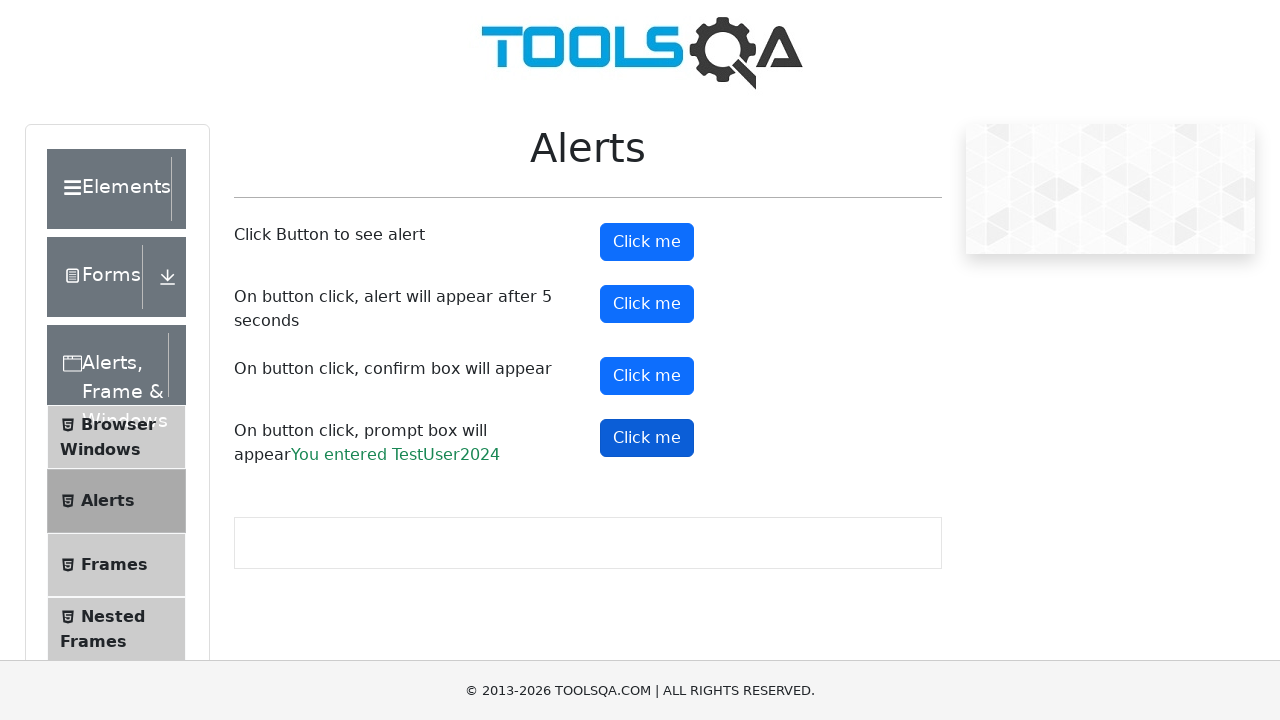